Navigates to Zerodha Kite trading platform homepage and maximizes the browser window

Starting URL: https://kite.zerodha.com/

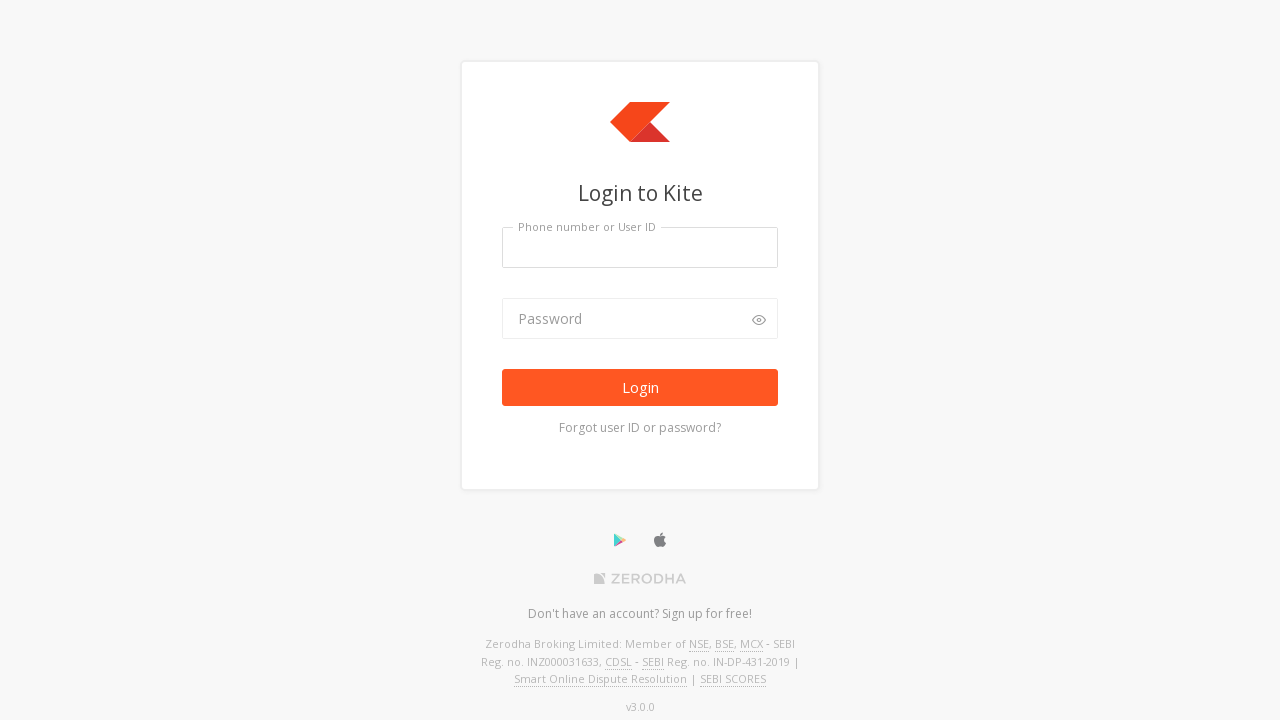

Navigated to Zerodha Kite trading platform homepage
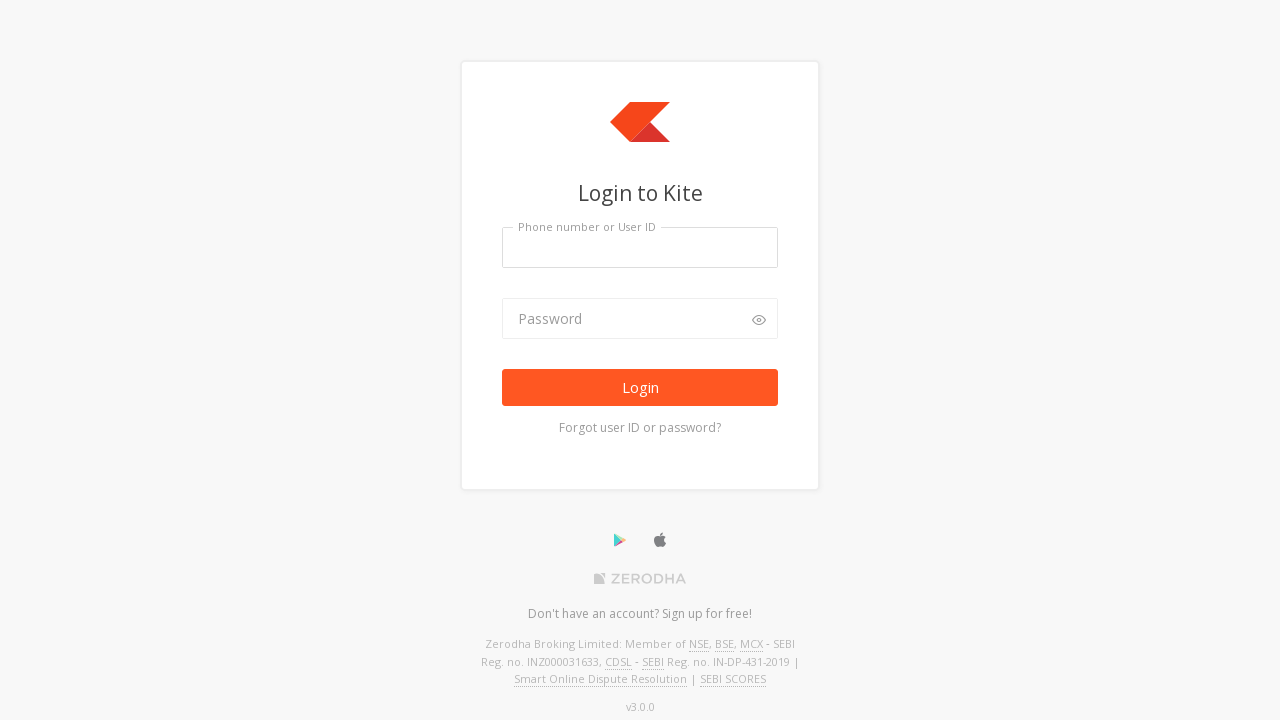

Maximized browser window to 1920x1080
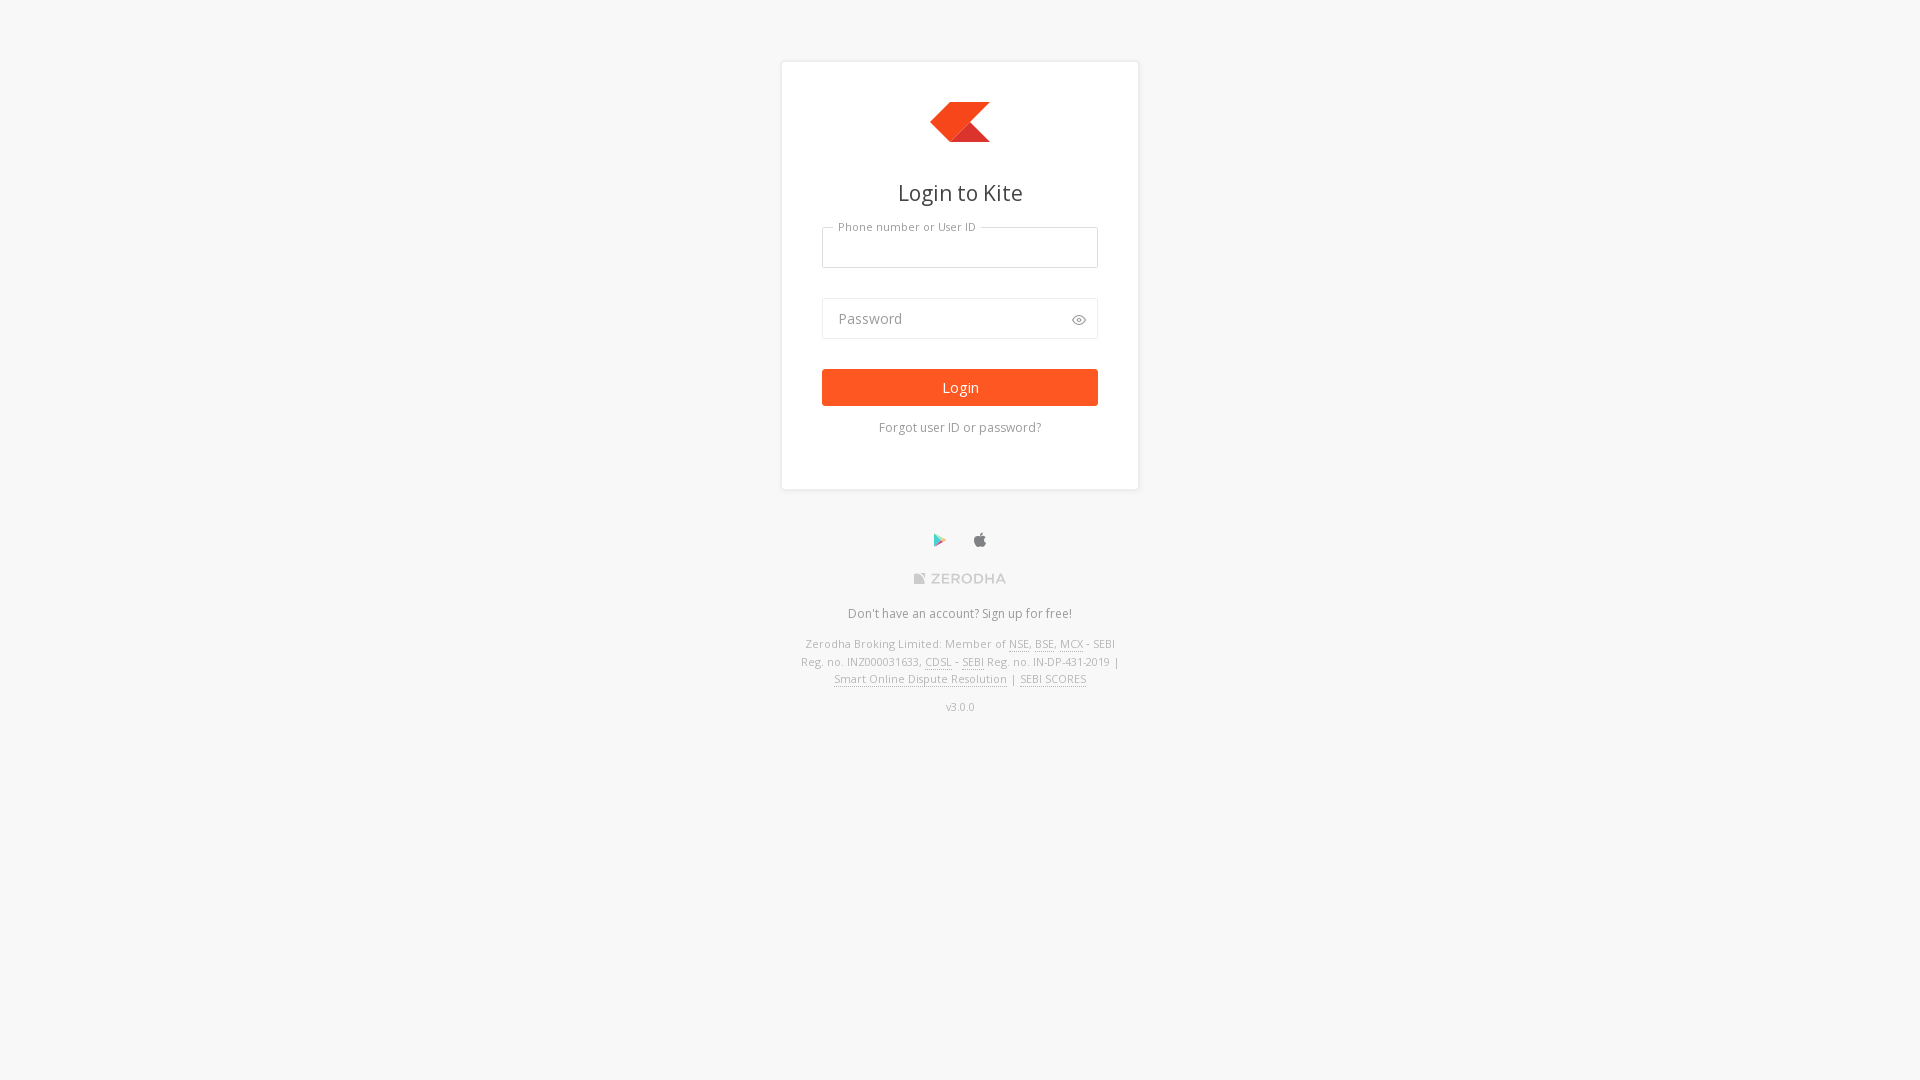

Page loaded successfully (domcontentloaded state reached)
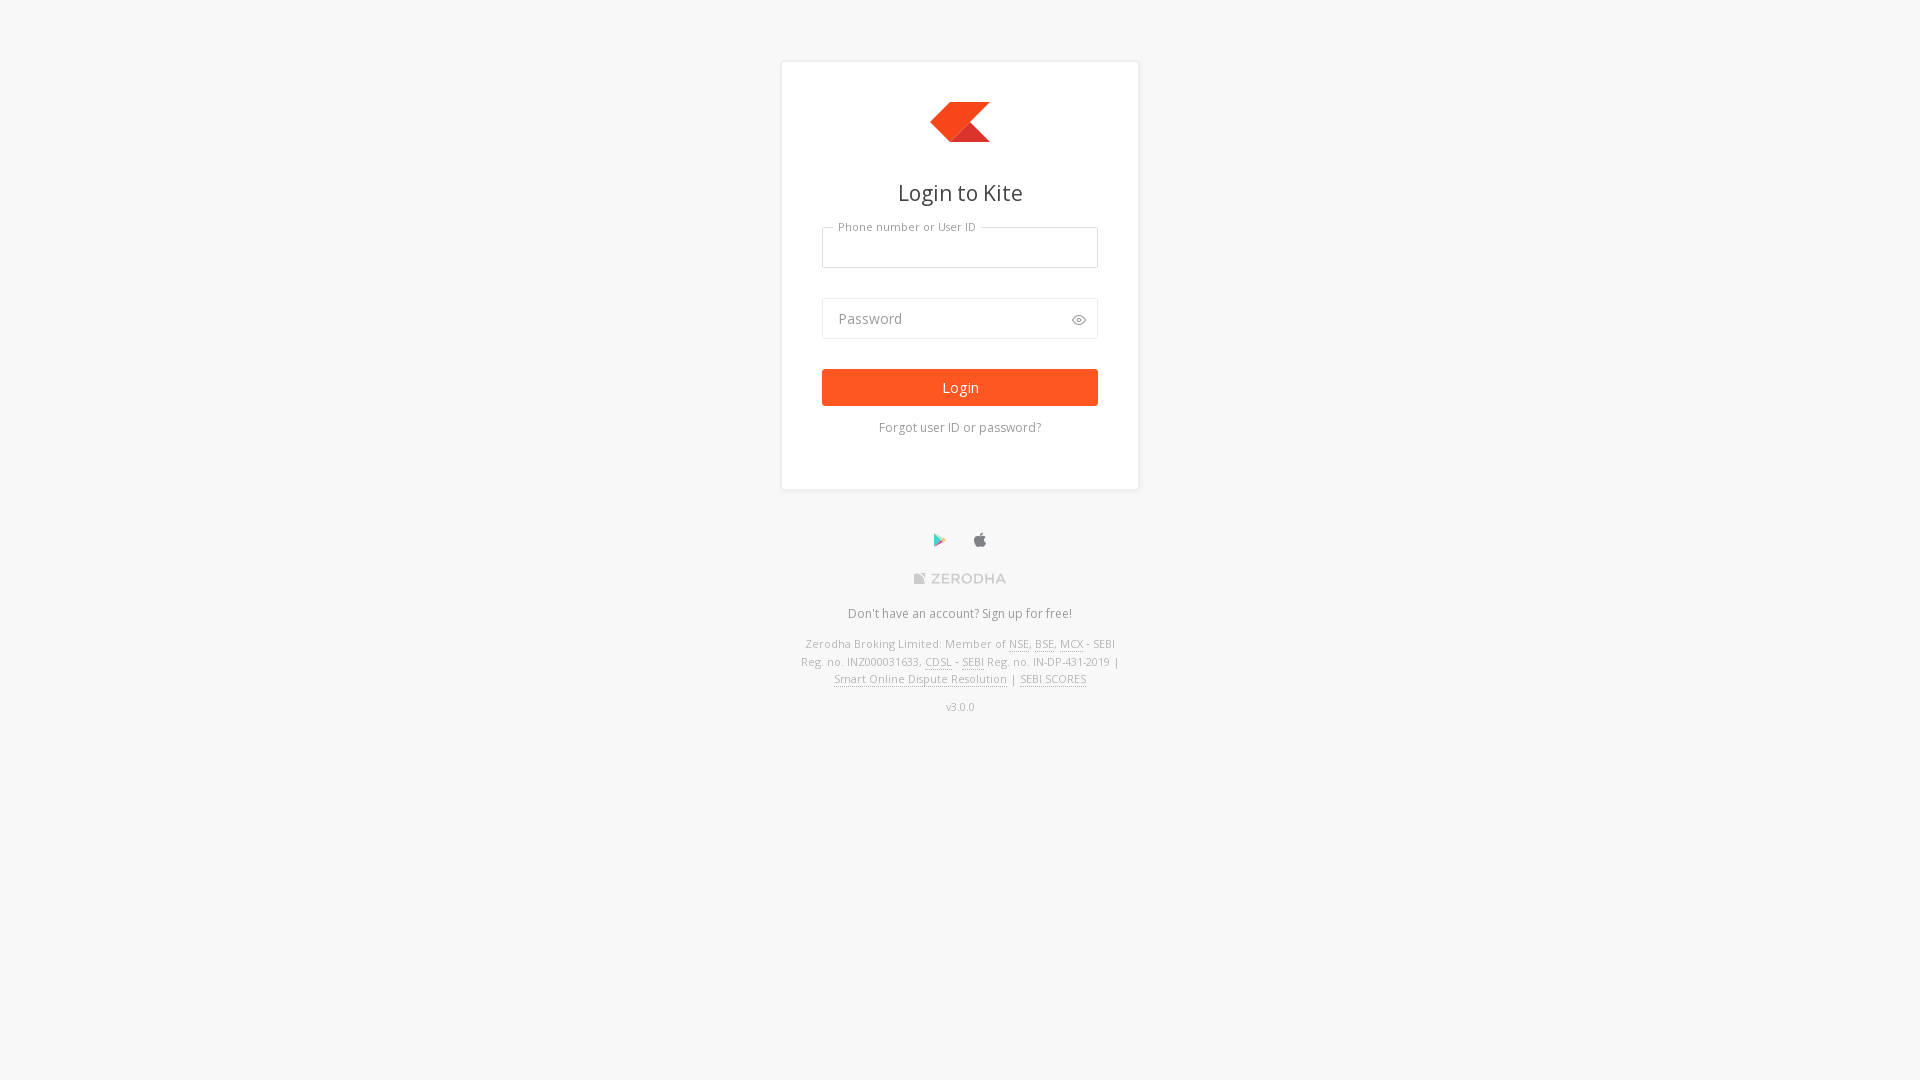

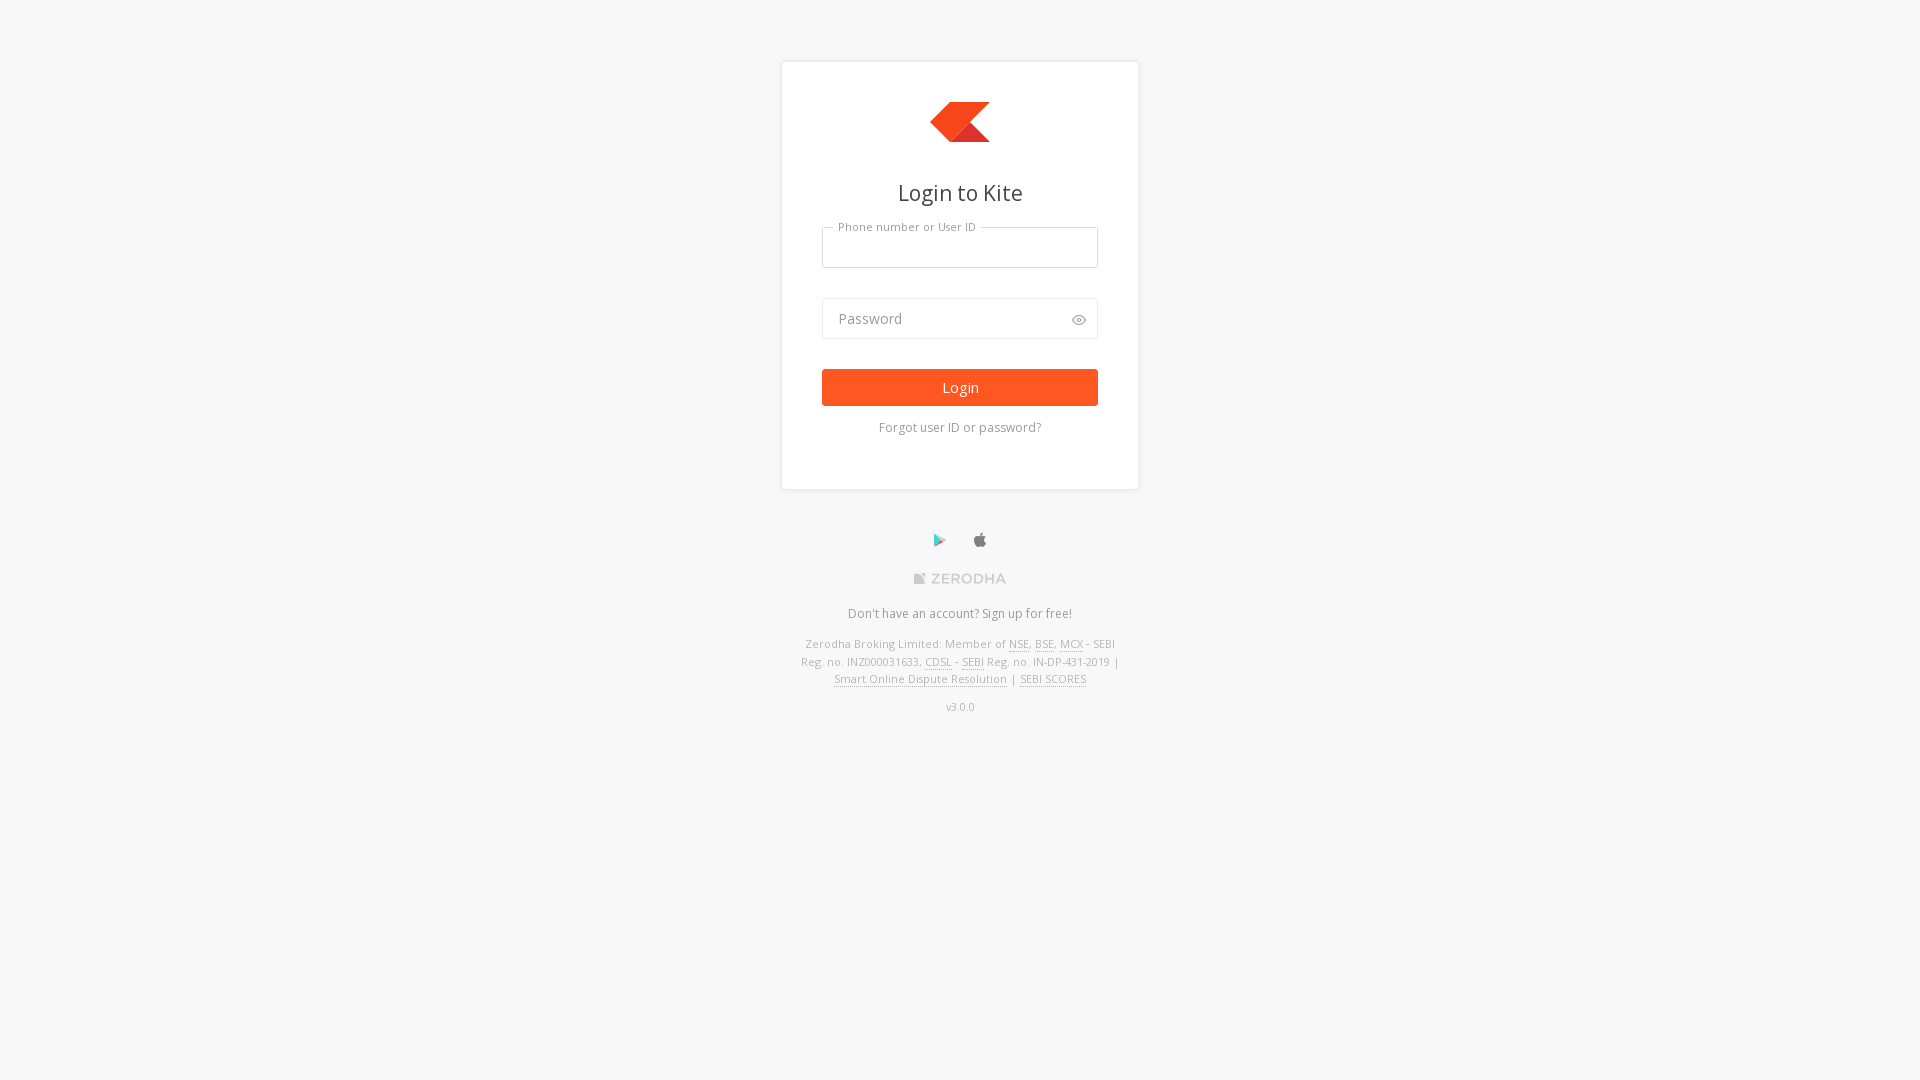